Tests filtering to show only completed todo items

Starting URL: https://demo.playwright.dev/todomvc

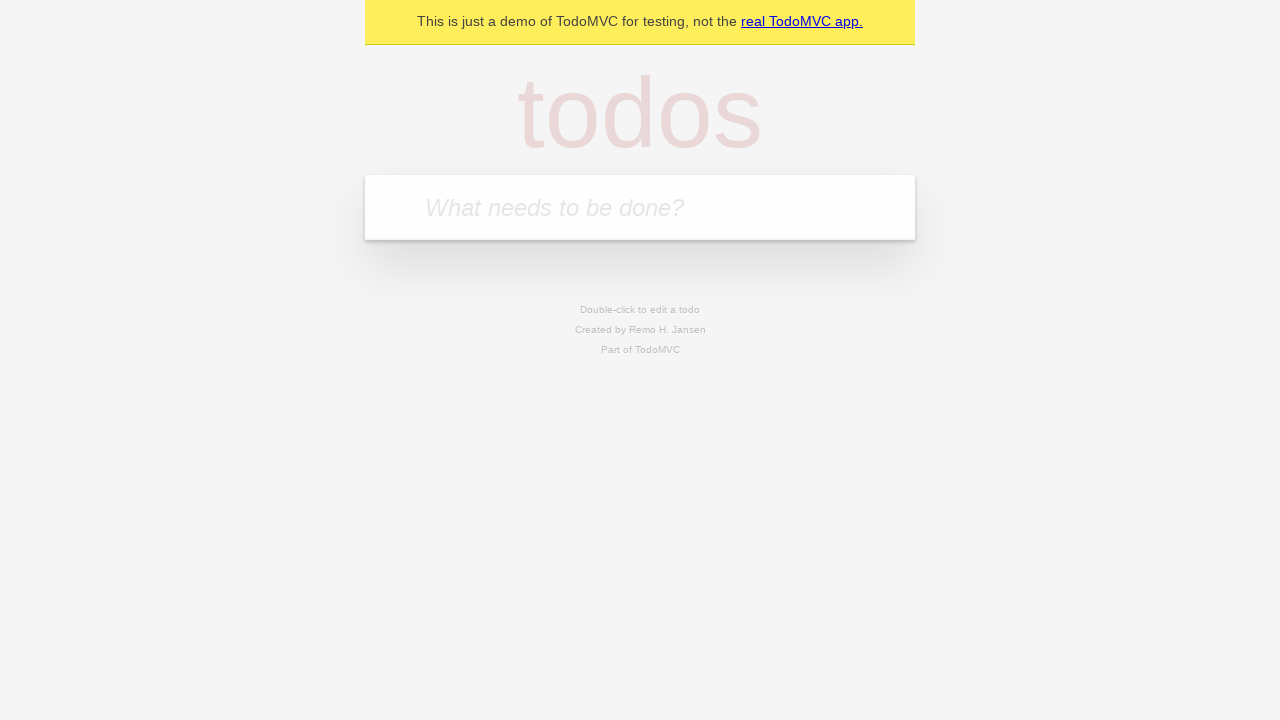

Filled todo input with 'buy some cheese' on internal:attr=[placeholder="What needs to be done?"i]
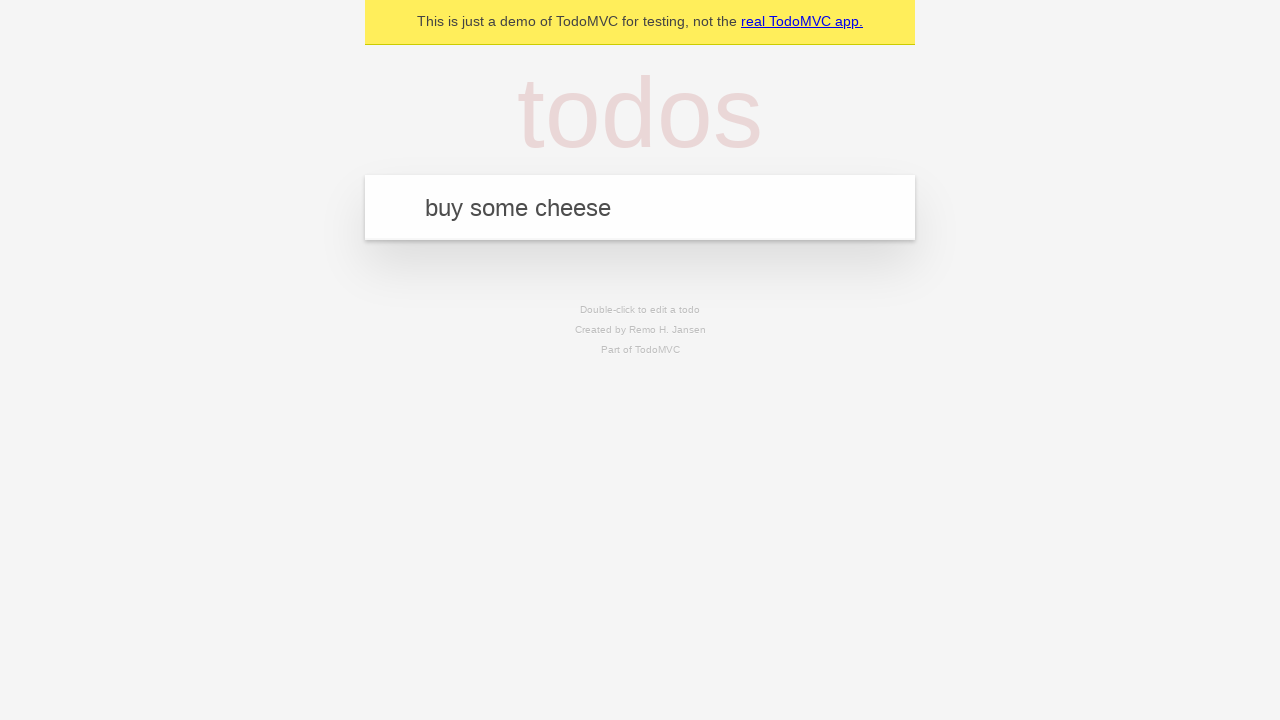

Pressed Enter to add first todo item on internal:attr=[placeholder="What needs to be done?"i]
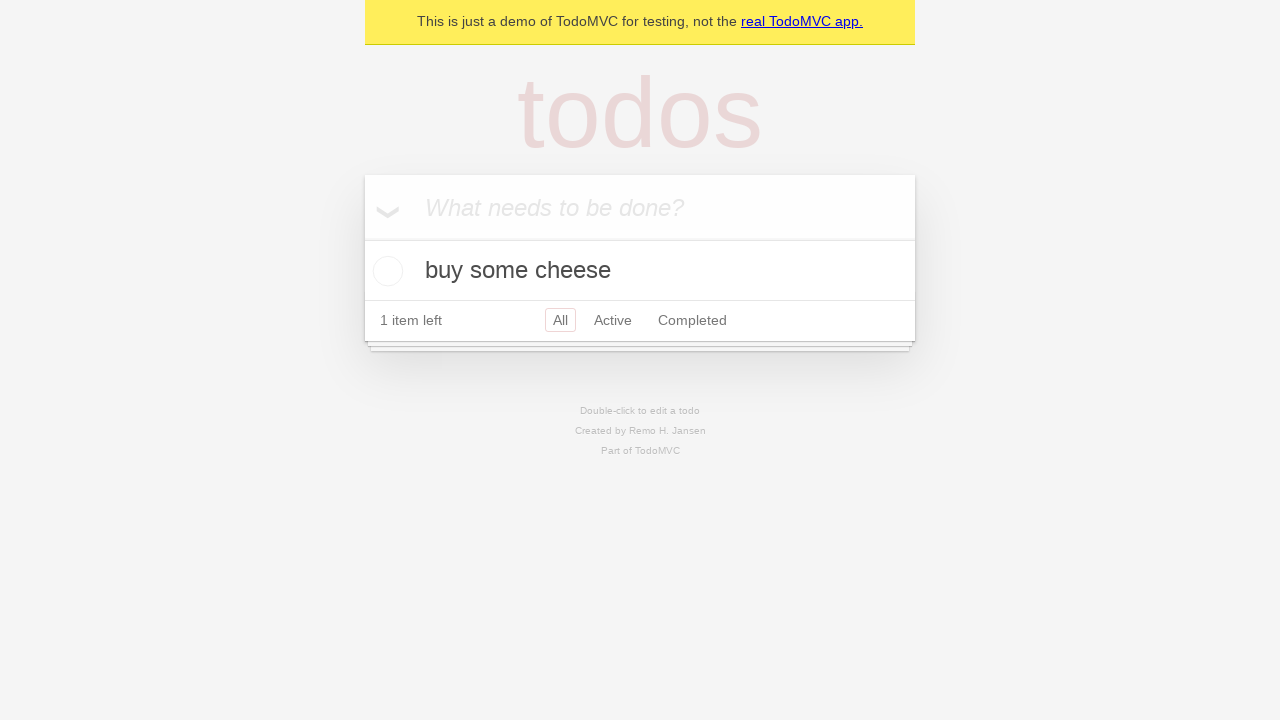

Filled todo input with 'feed the cat' on internal:attr=[placeholder="What needs to be done?"i]
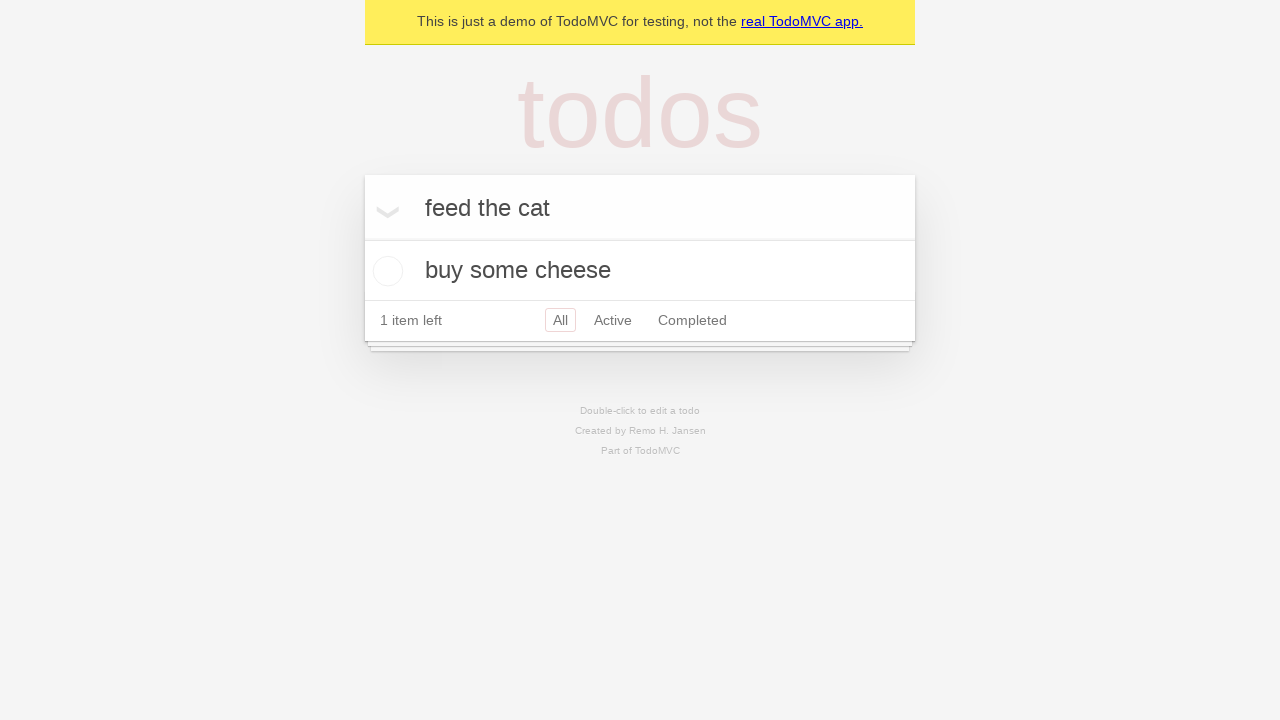

Pressed Enter to add second todo item on internal:attr=[placeholder="What needs to be done?"i]
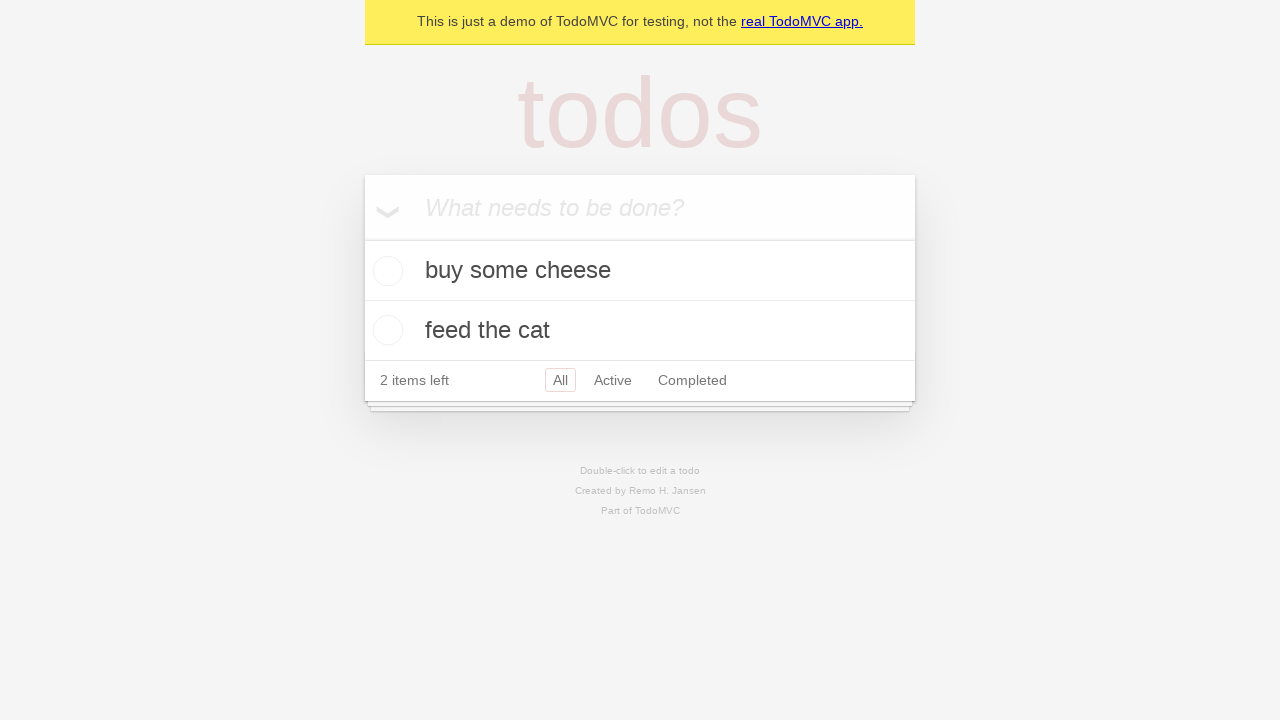

Filled todo input with 'book a doctors appointment' on internal:attr=[placeholder="What needs to be done?"i]
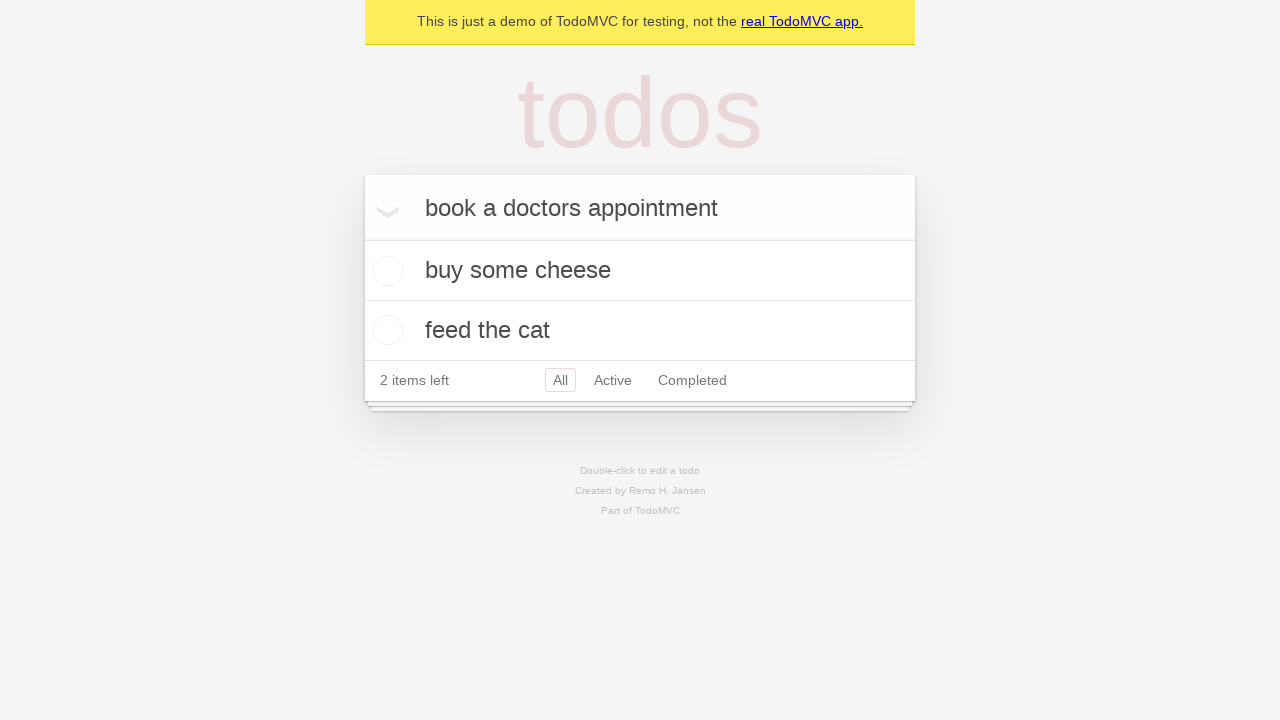

Pressed Enter to add third todo item on internal:attr=[placeholder="What needs to be done?"i]
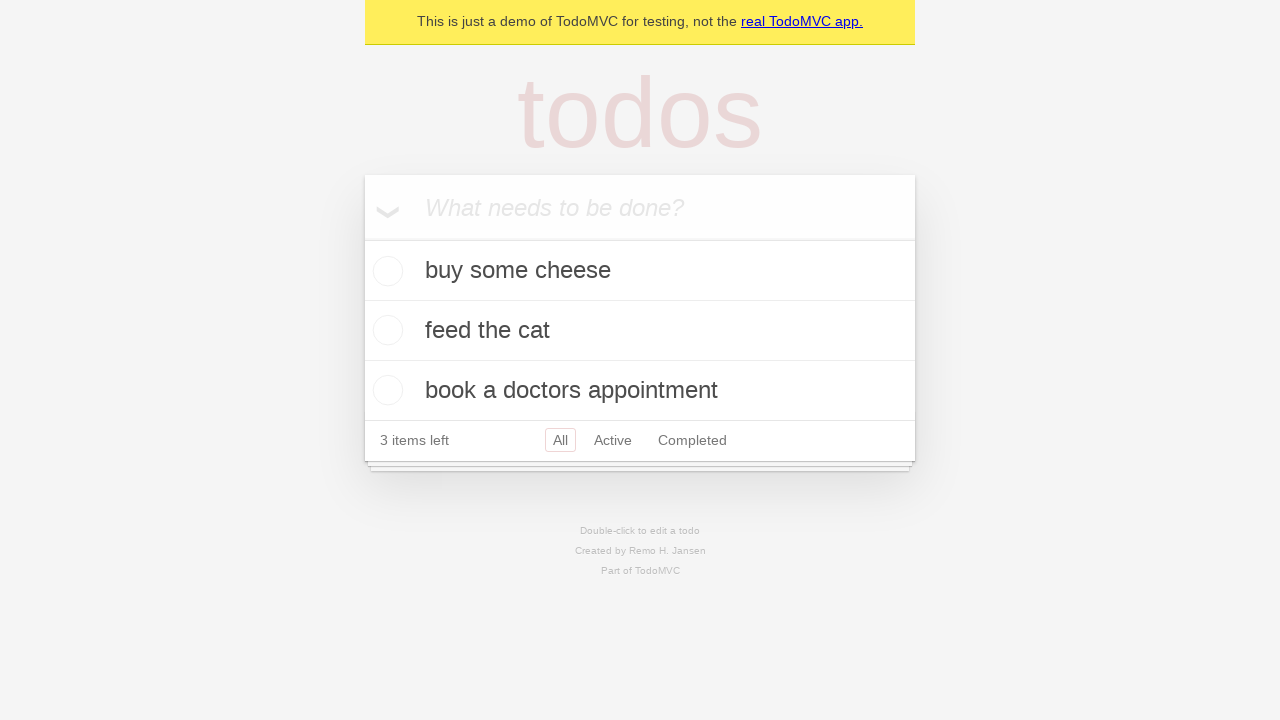

Checked the second todo item checkbox at (385, 330) on internal:testid=[data-testid="todo-item"s] >> nth=1 >> internal:role=checkbox
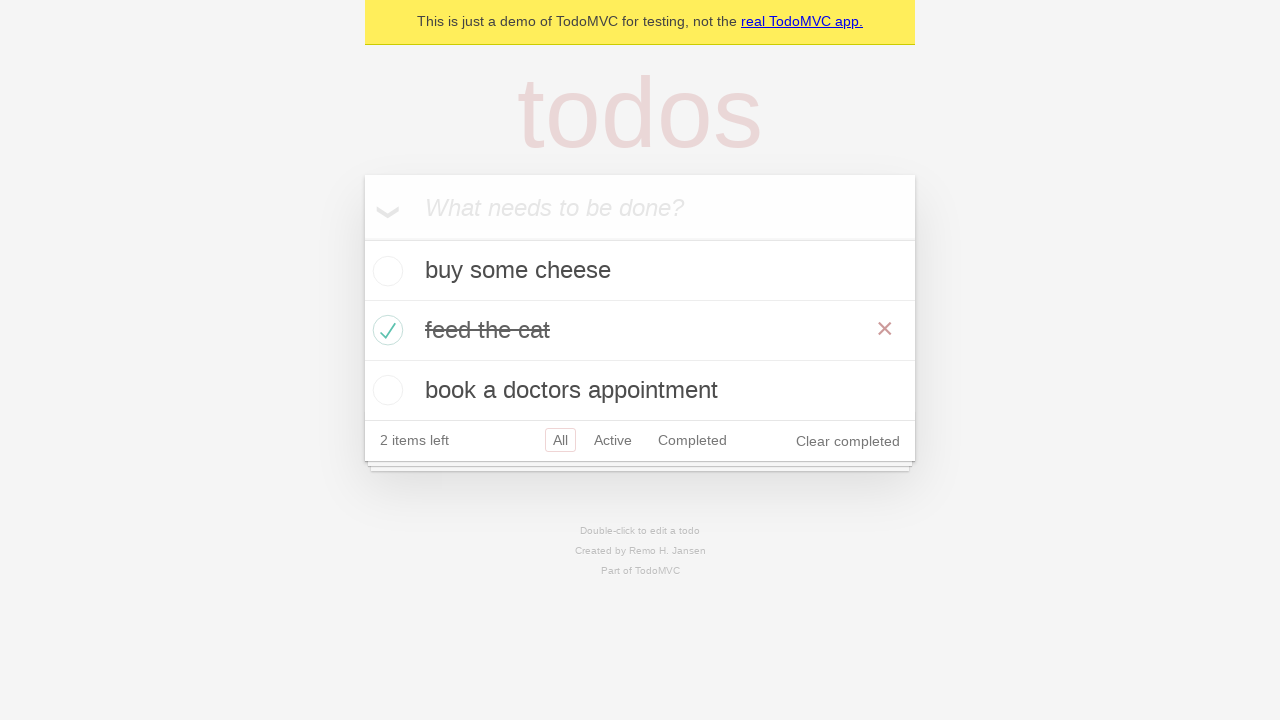

Clicked Completed filter to display only completed items at (692, 440) on internal:role=link[name="Completed"i]
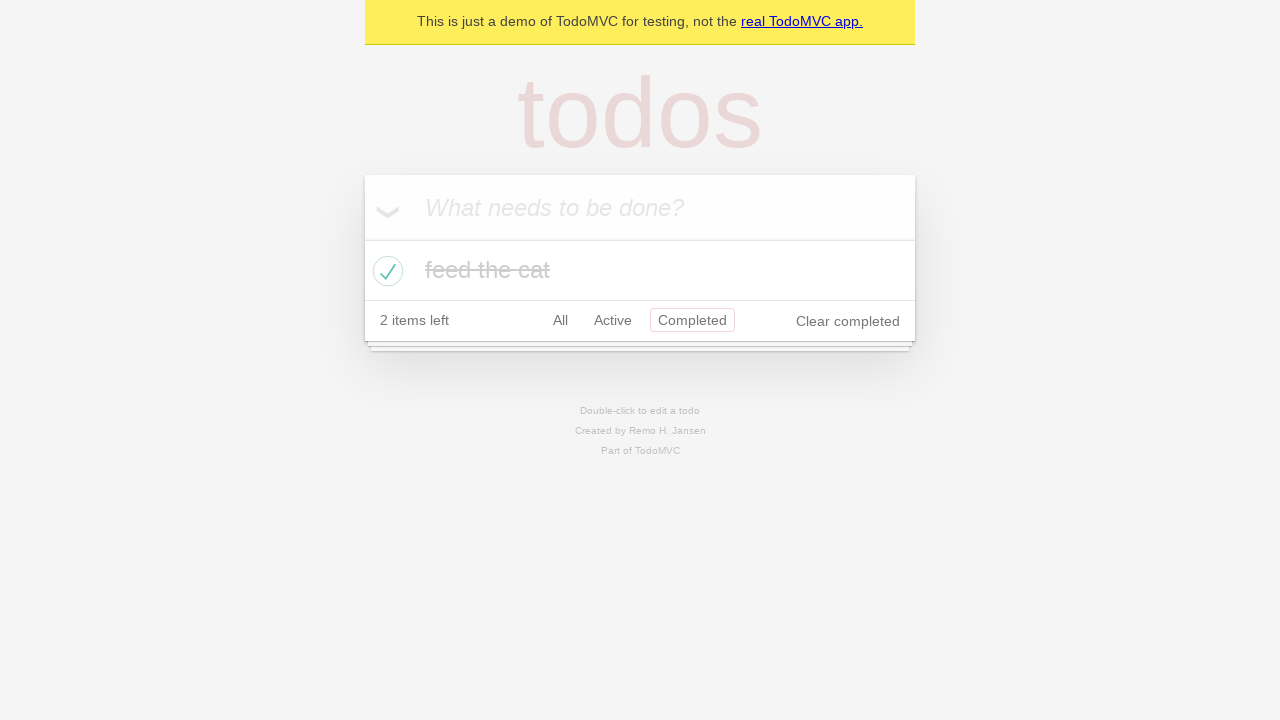

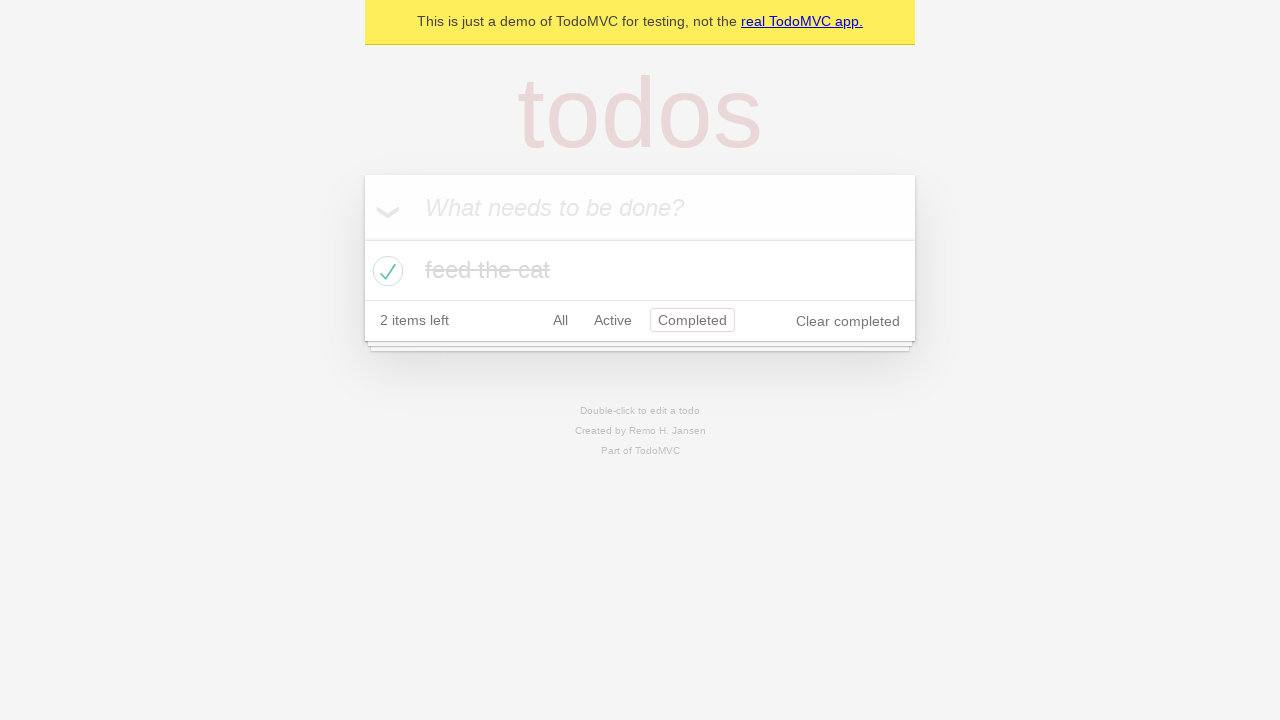